Navigates to the demo page and clicks on the SignUp Form link

Starting URL: https://qavbox.github.io/demo/

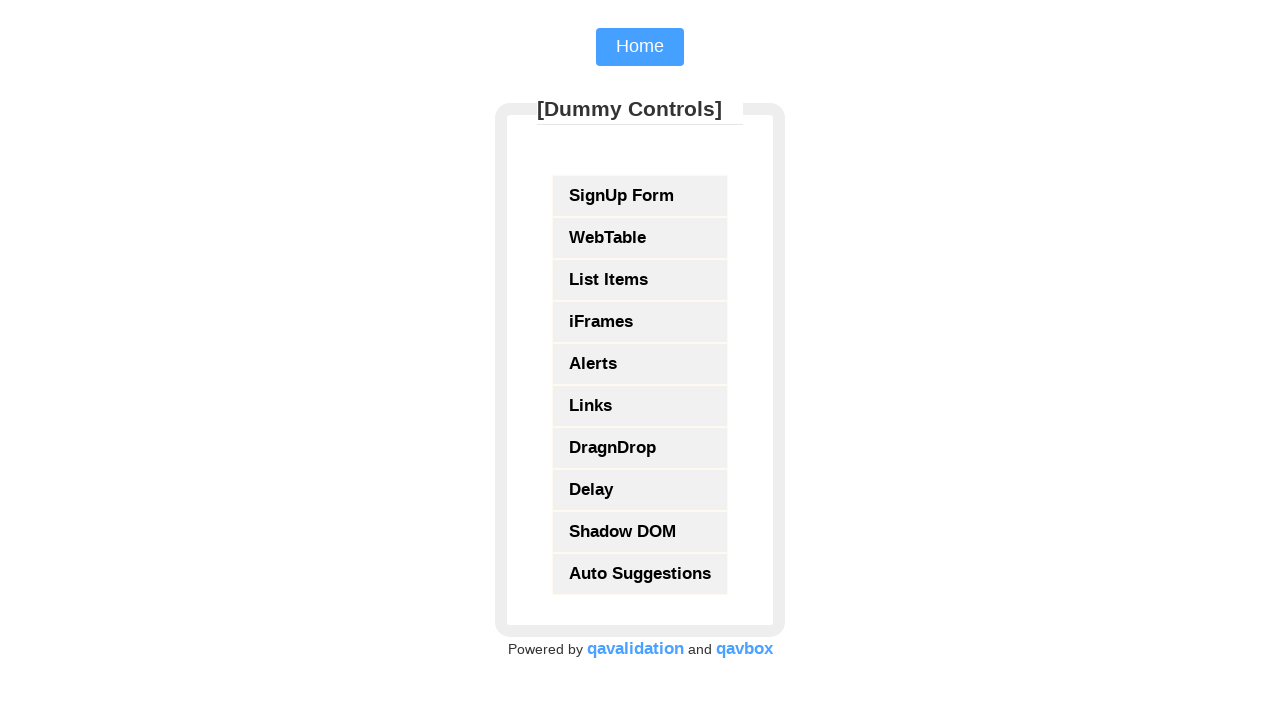

Clicked on SignUp Form link at (640, 196) on text=SignUp Form
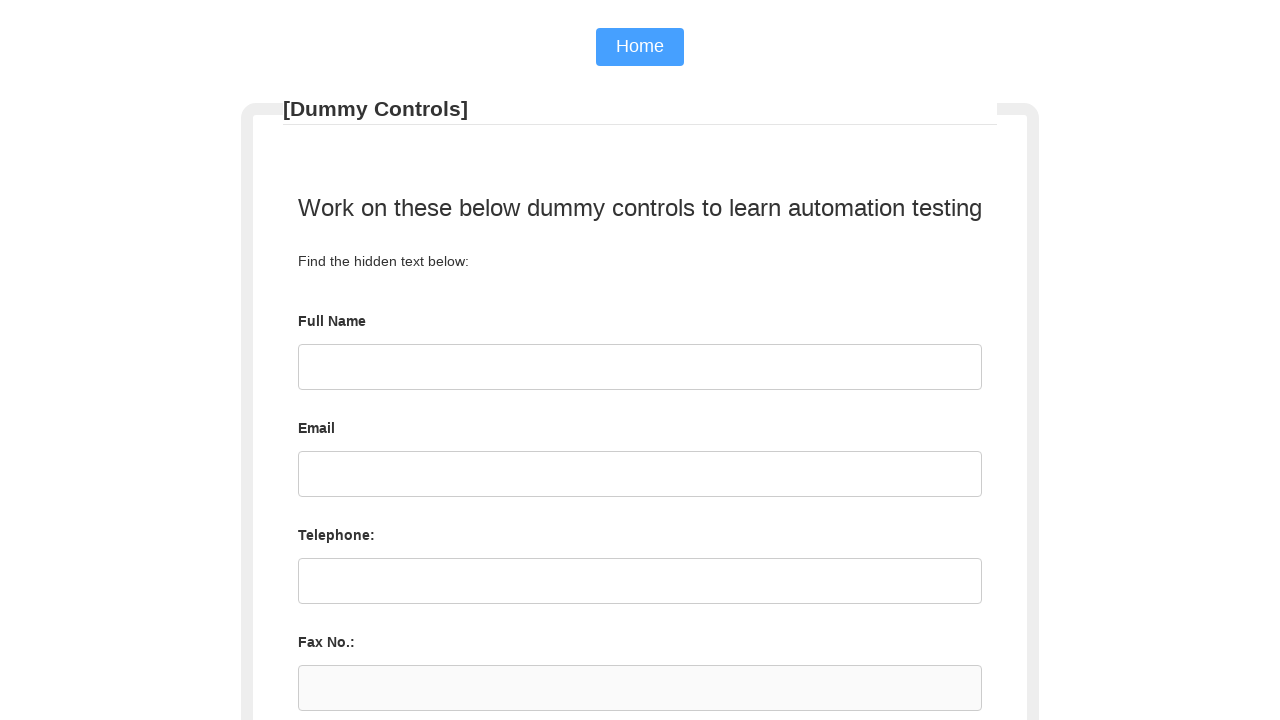

Page load completed after navigation to SignUp Form
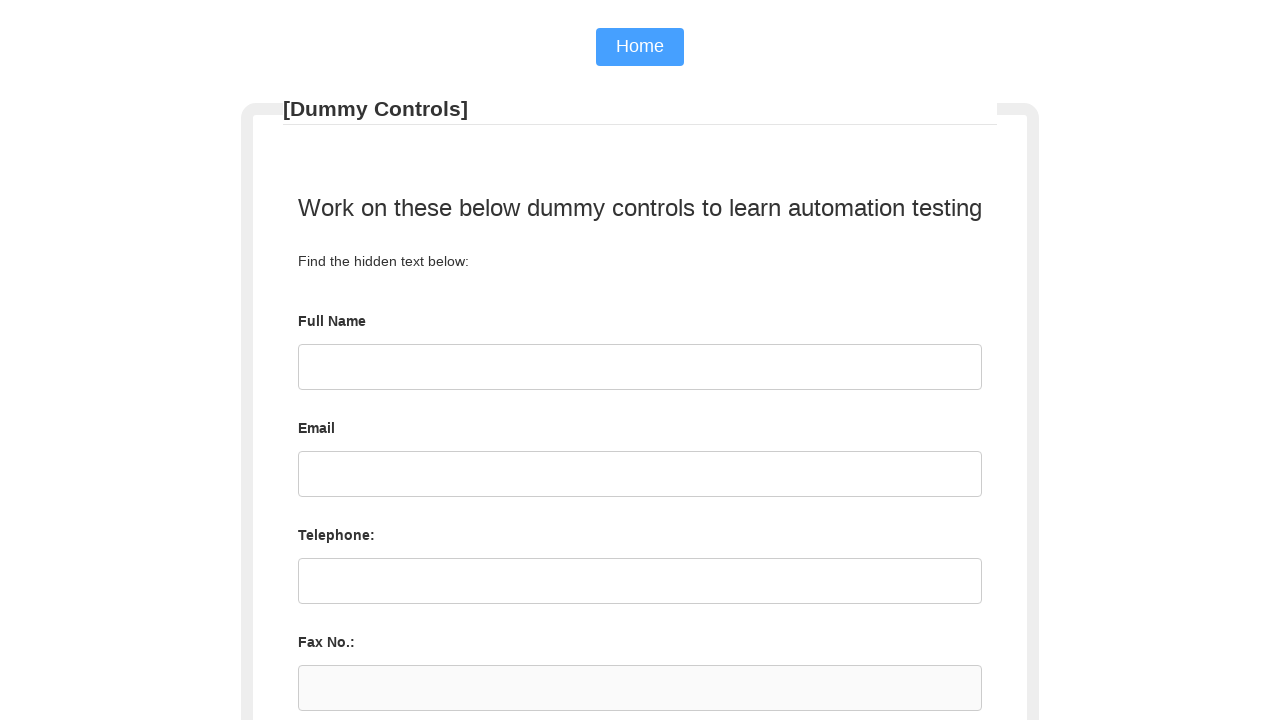

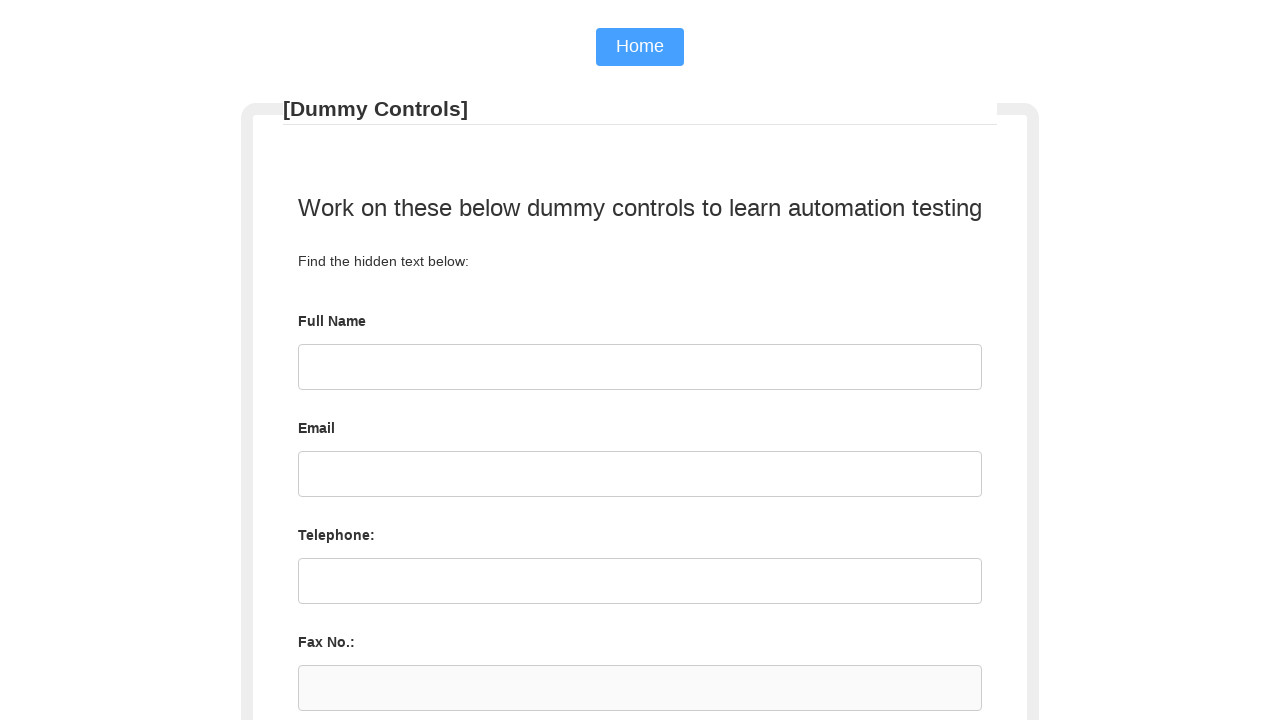